Tests shadow DOM interaction by scrolling to an element and filling a text input field nested within multiple shadow roots

Starting URL: https://selectorshub.com/xpath-practice-page/

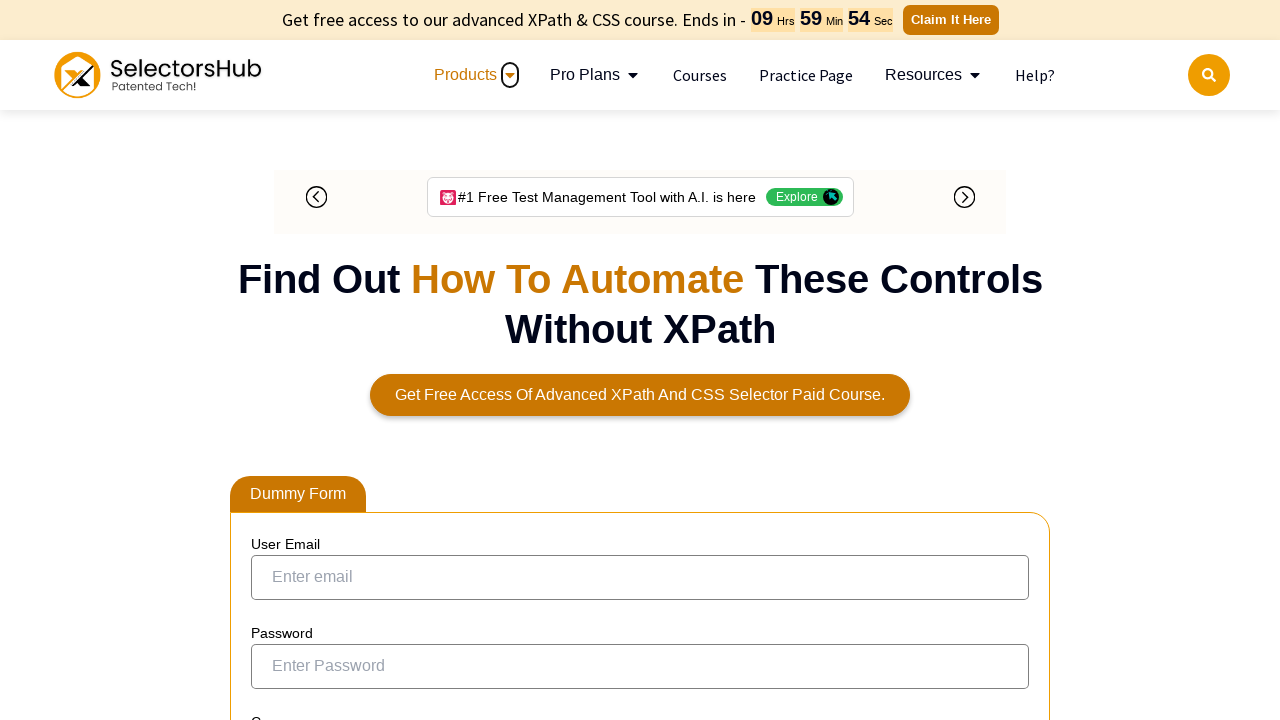

Scrolled to shadow DOM container with id 'userName'
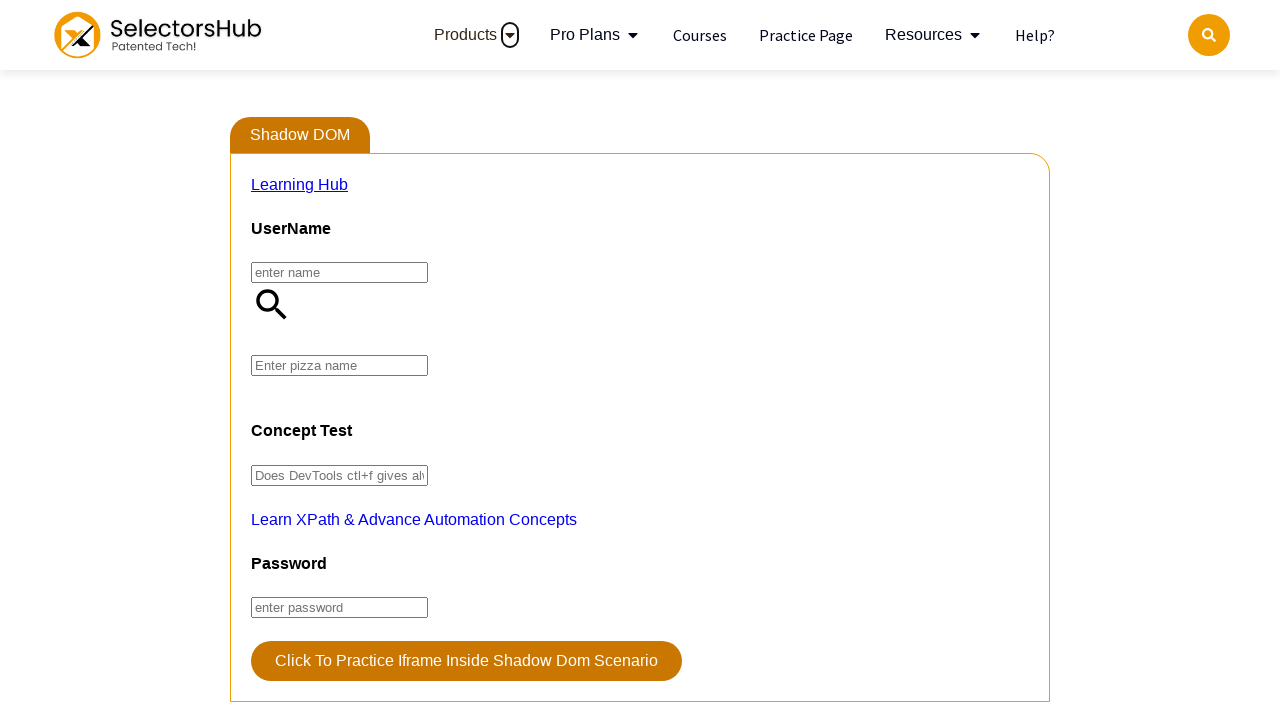

Filled pizza input field with 'farmhouse' through nested shadow DOM roots
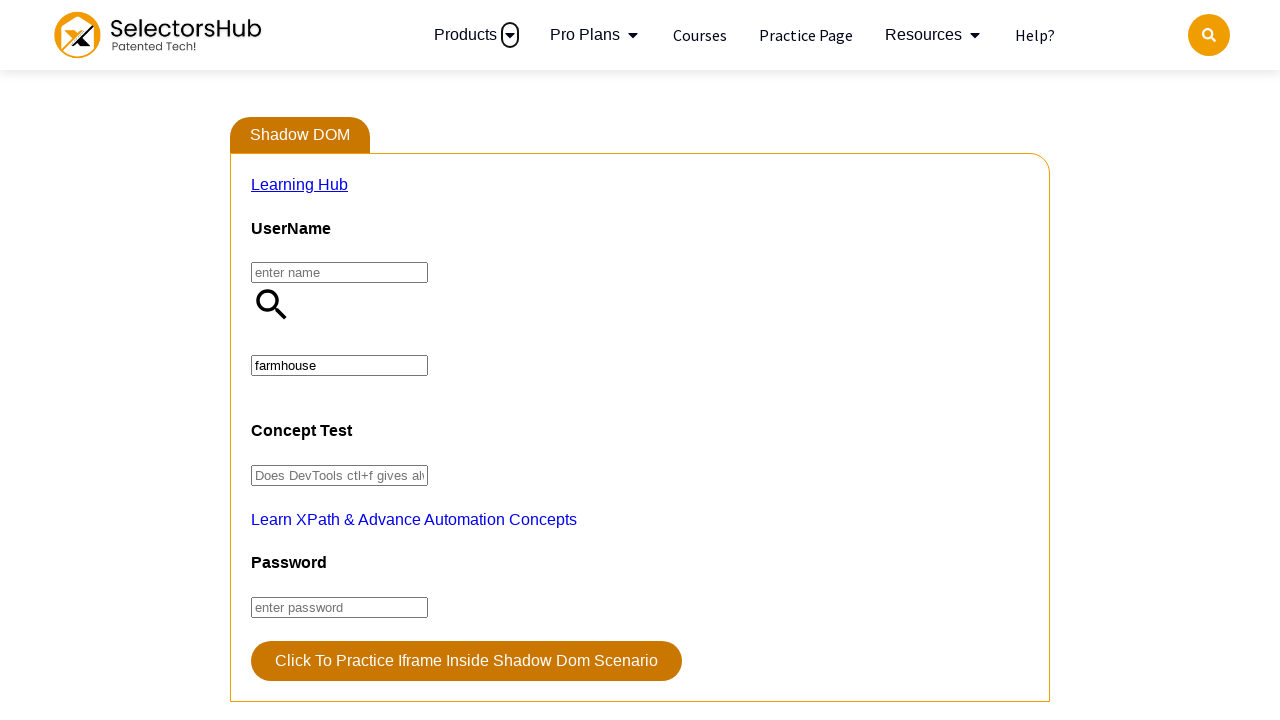

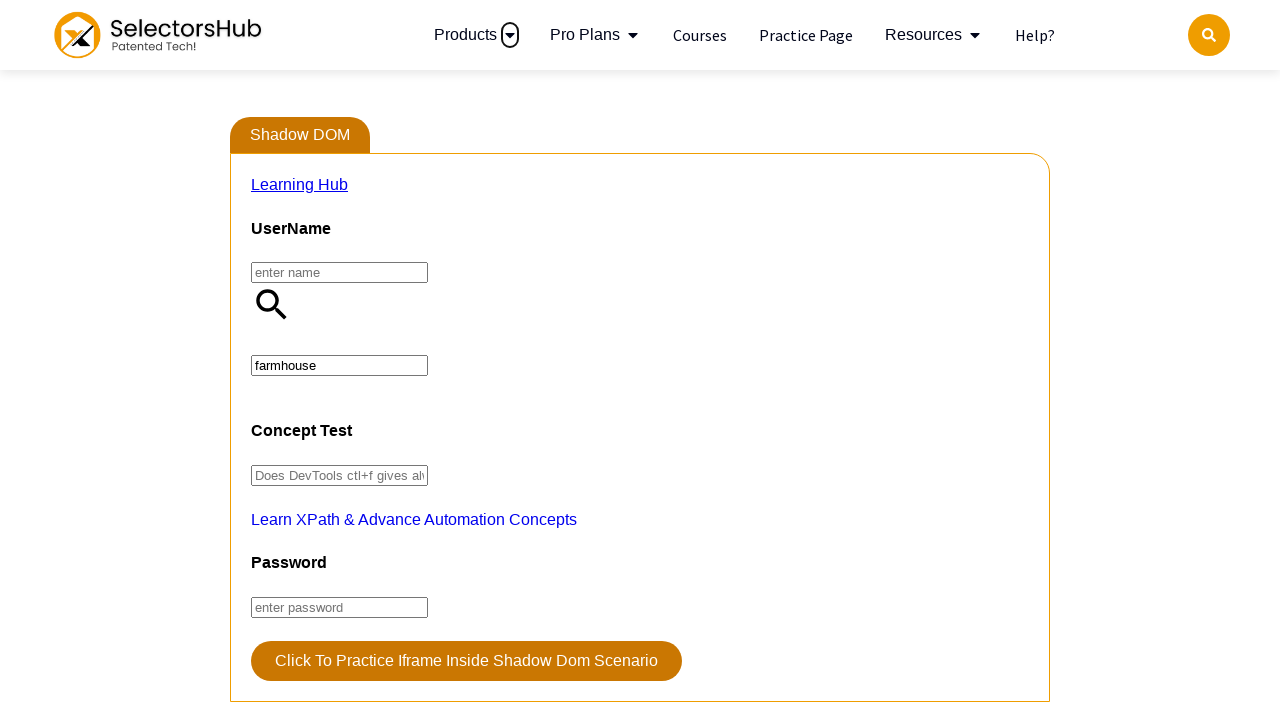